Tests opening a new browser tab, navigating to a different page in that tab, and verifying that two window handles exist.

Starting URL: https://the-internet.herokuapp.com/windows

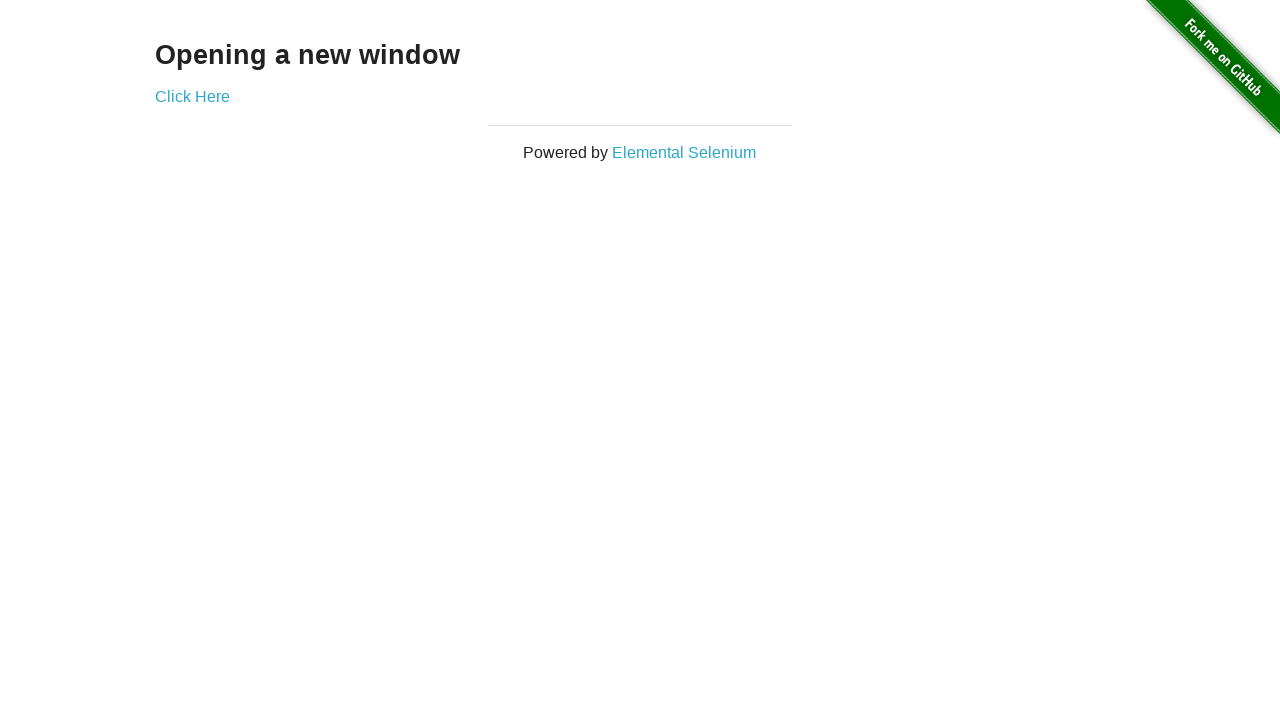

Opened a new browser tab
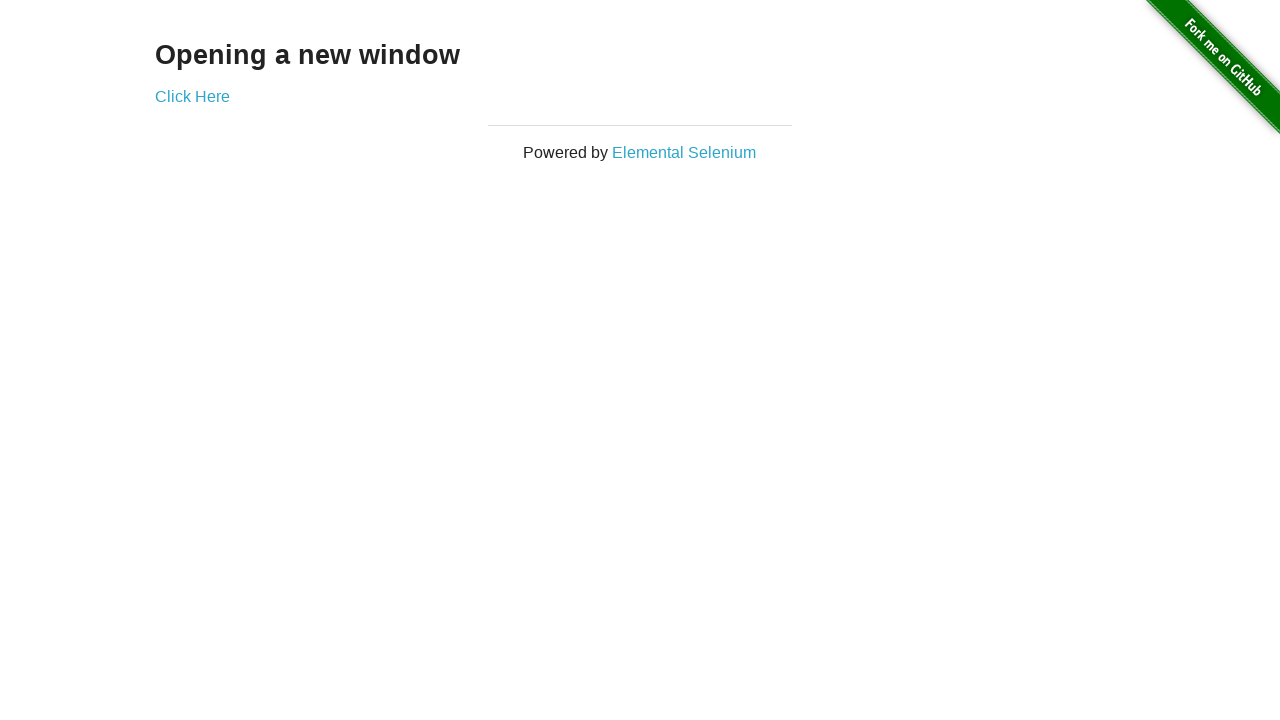

Navigated new tab to https://the-internet.herokuapp.com/typos
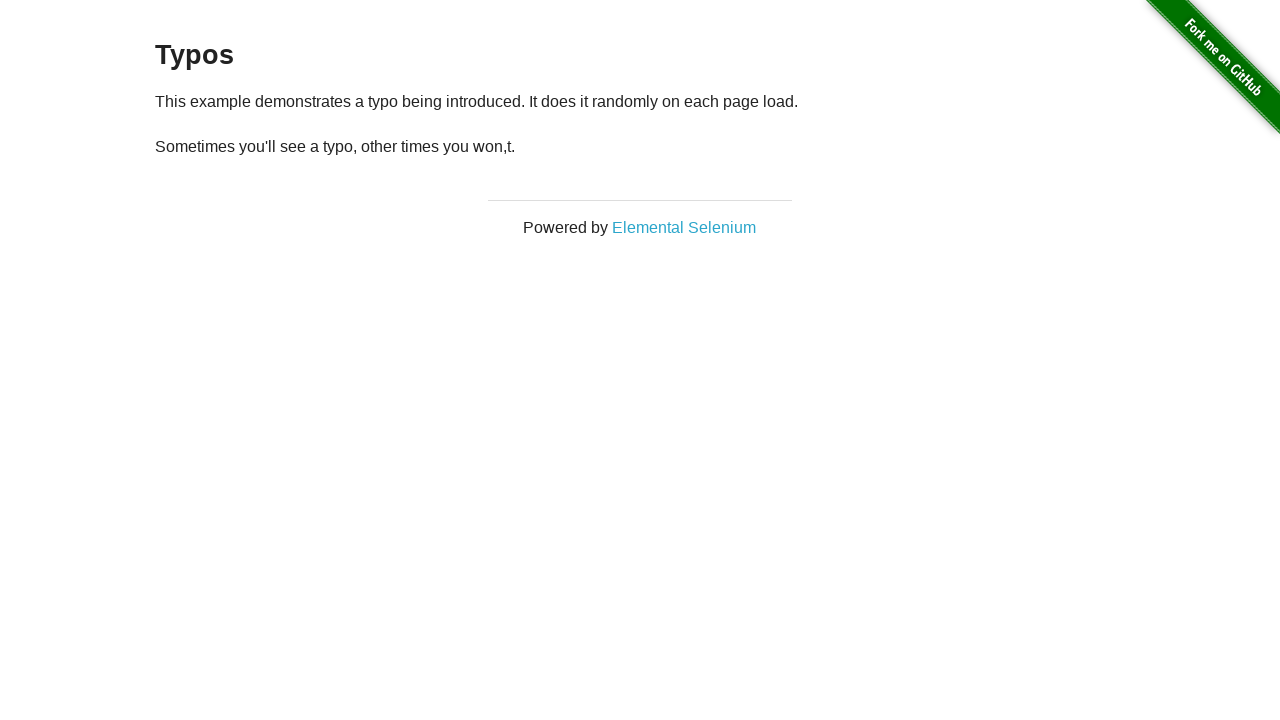

Verified that two pages exist in the browser context
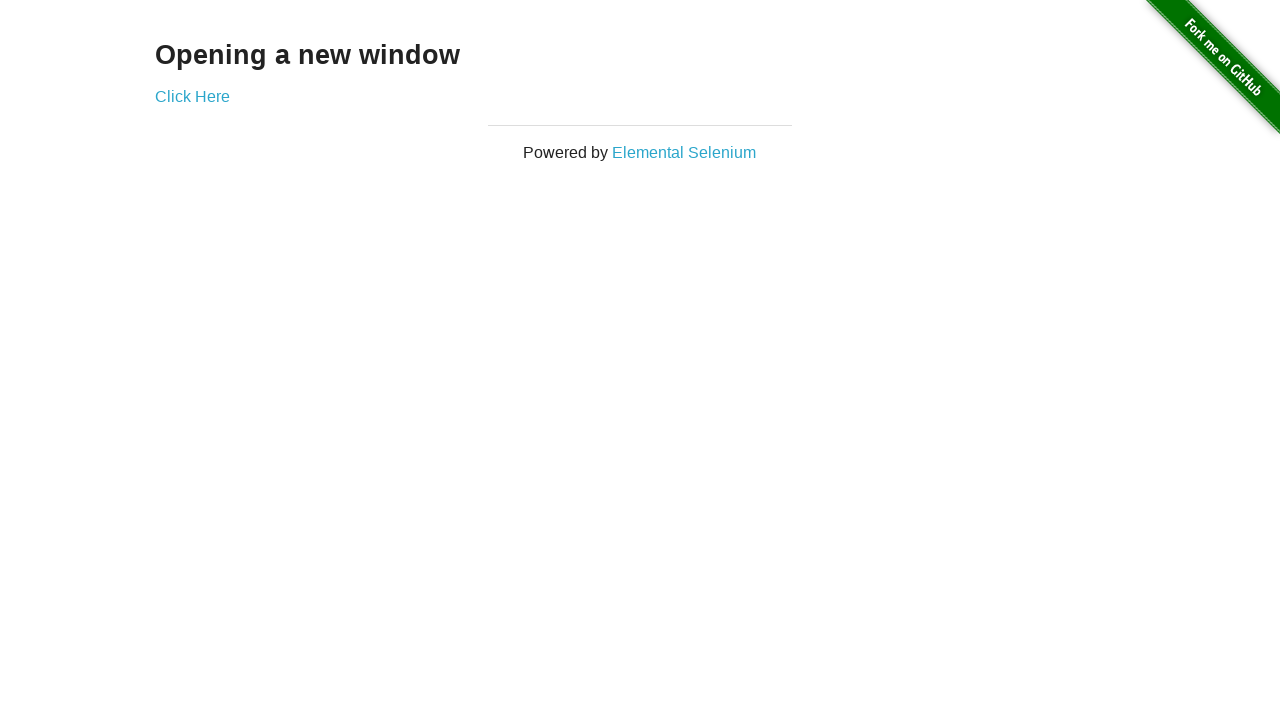

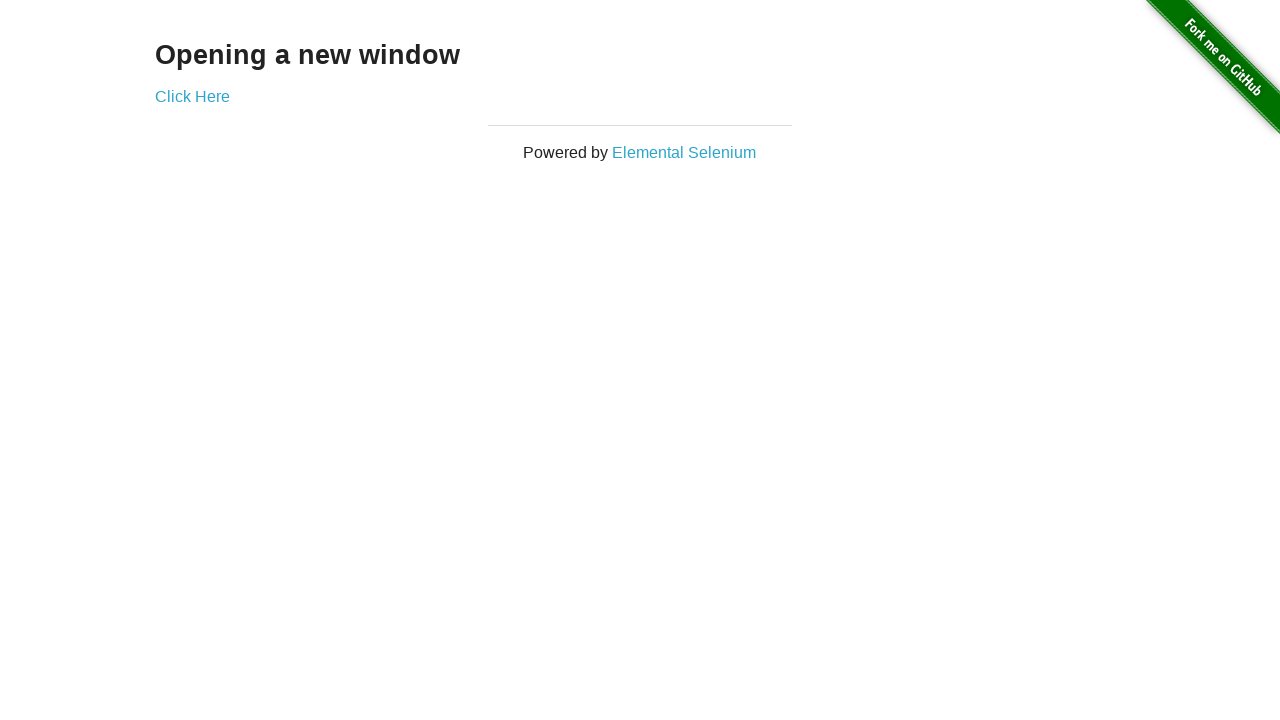